Tests multiple window handling by clicking a button that opens new windows and switching to the window with a specific title

Starting URL: https://www.hyrtutorials.com/p/window-handles-practice.html

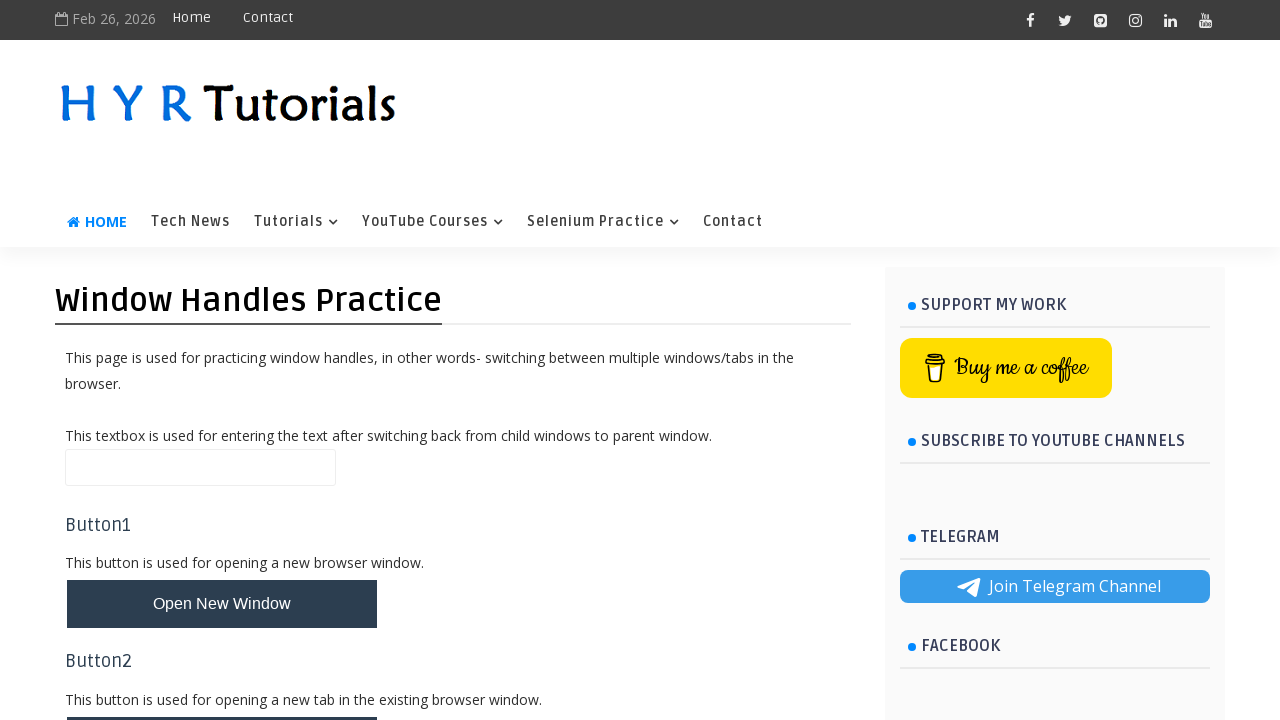

Clicked button to open new windows at (222, 361) on #newWindowsBtn
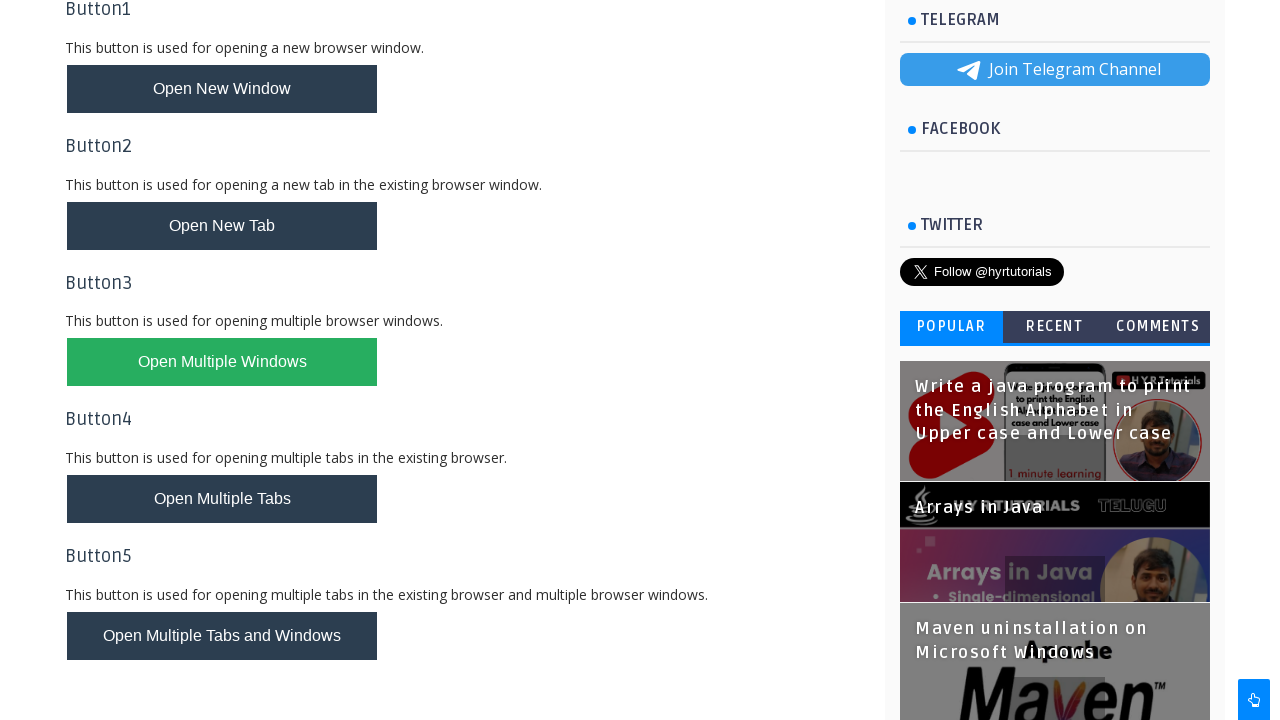

Waited for new windows to open
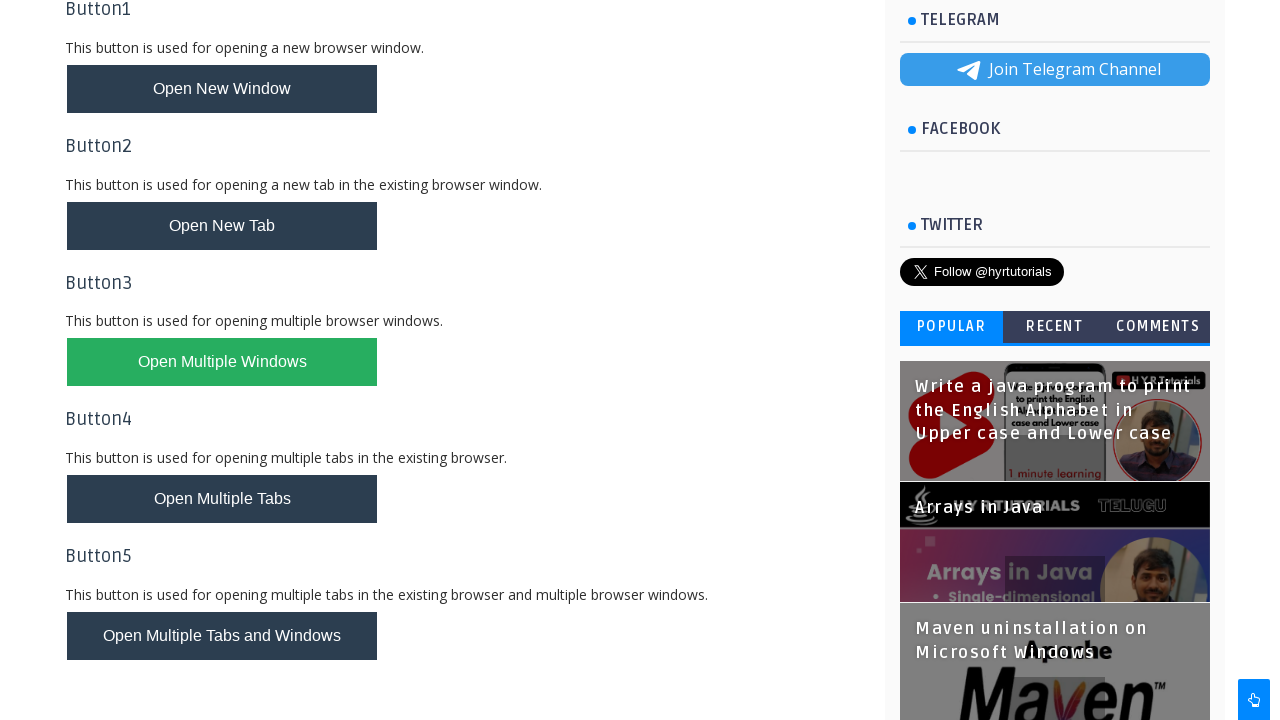

Retrieved all pages from context
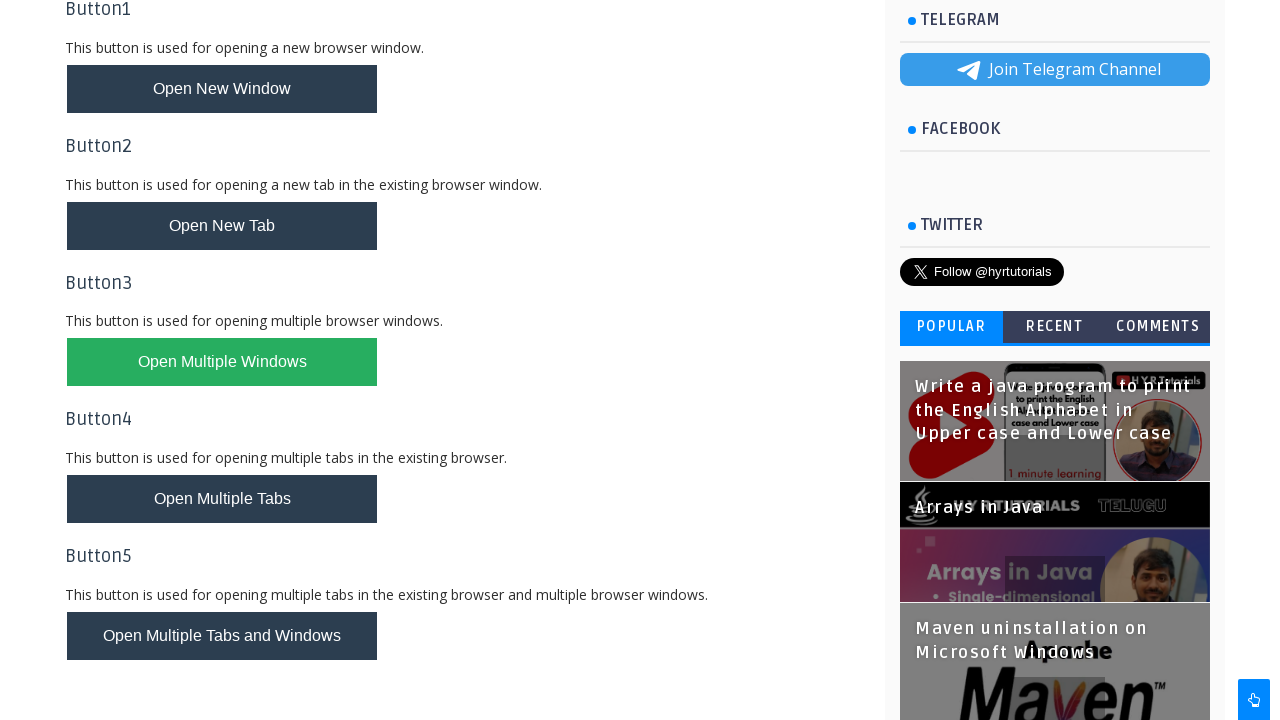

Switched to window with title containing 'Basic Controls'
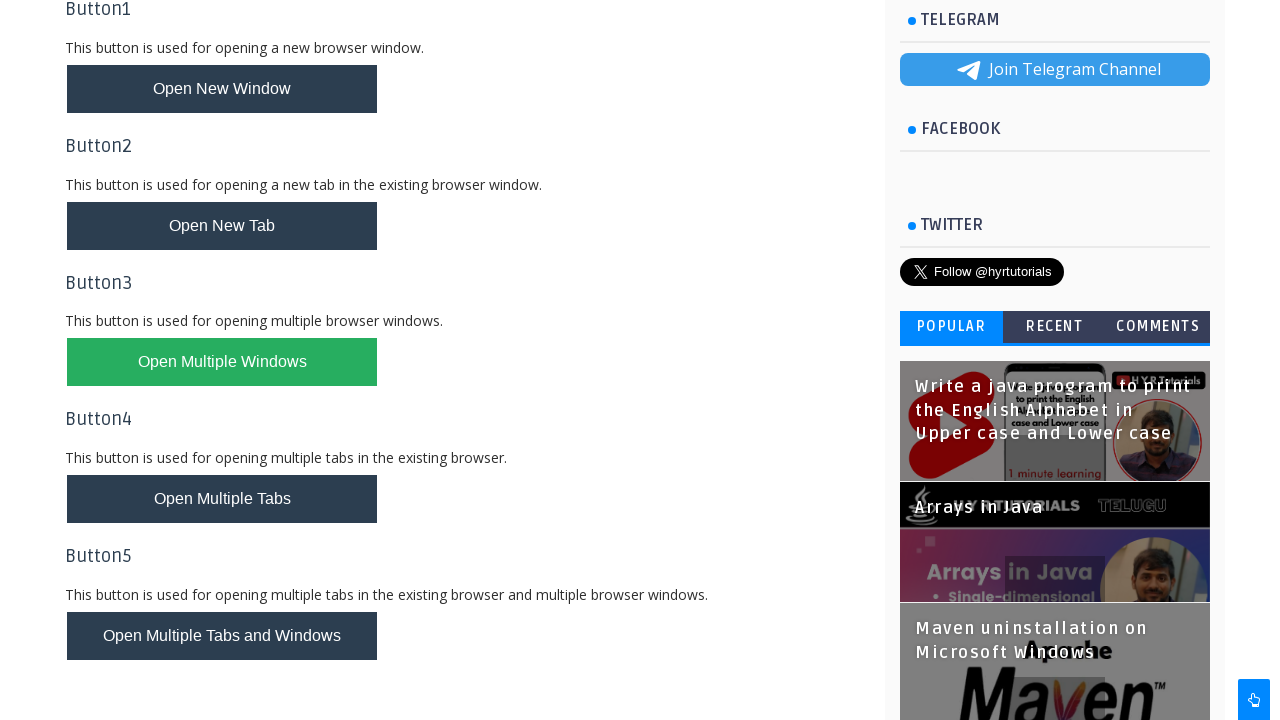

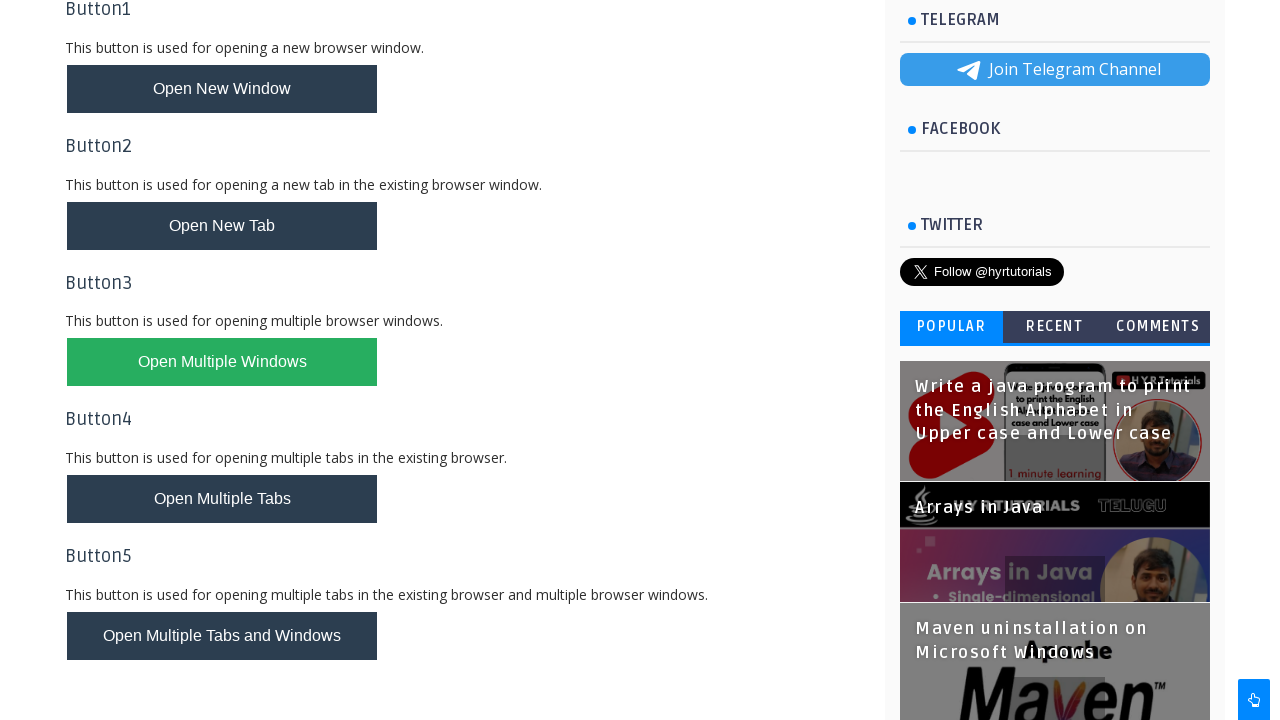